Tests window handling by clicking on a LinkedIn link that opens in a new window, switching to it, and then closing the new window

Starting URL: https://opensource-demo.orangehrmlive.com/

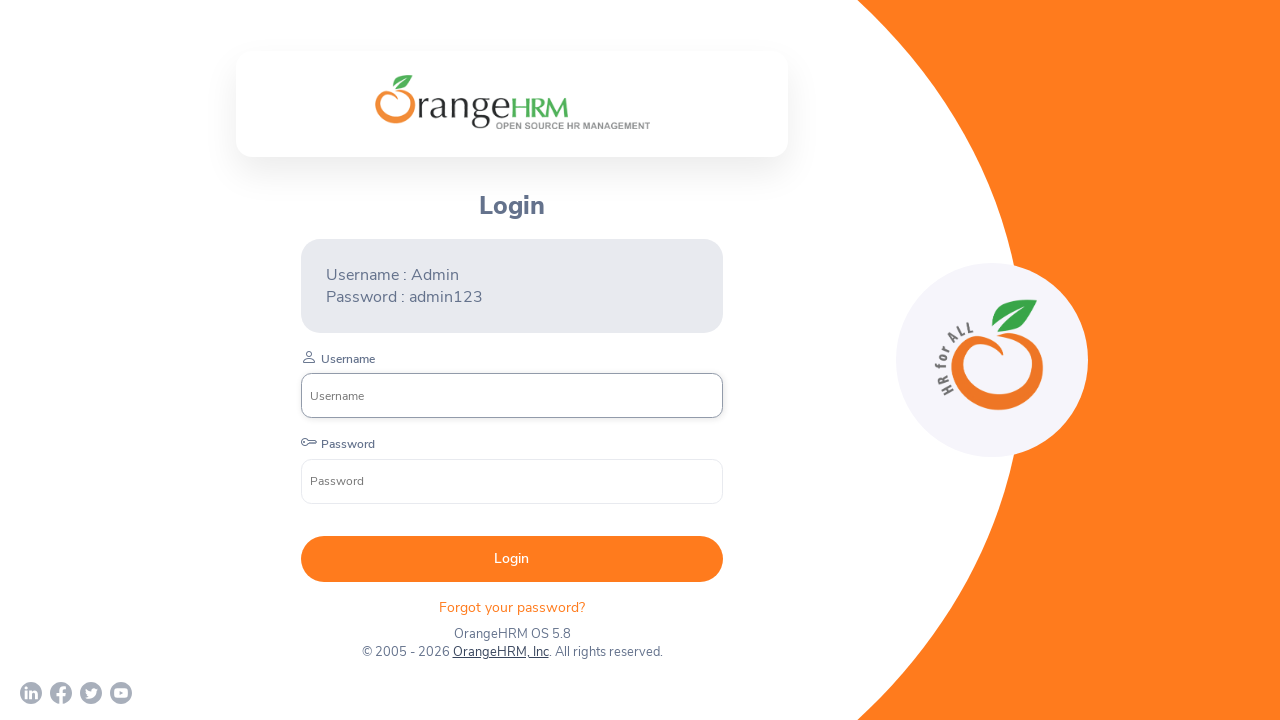

Clicked LinkedIn link to open new window at (31, 693) on xpath=//a[contains(@href,'linkedin')]
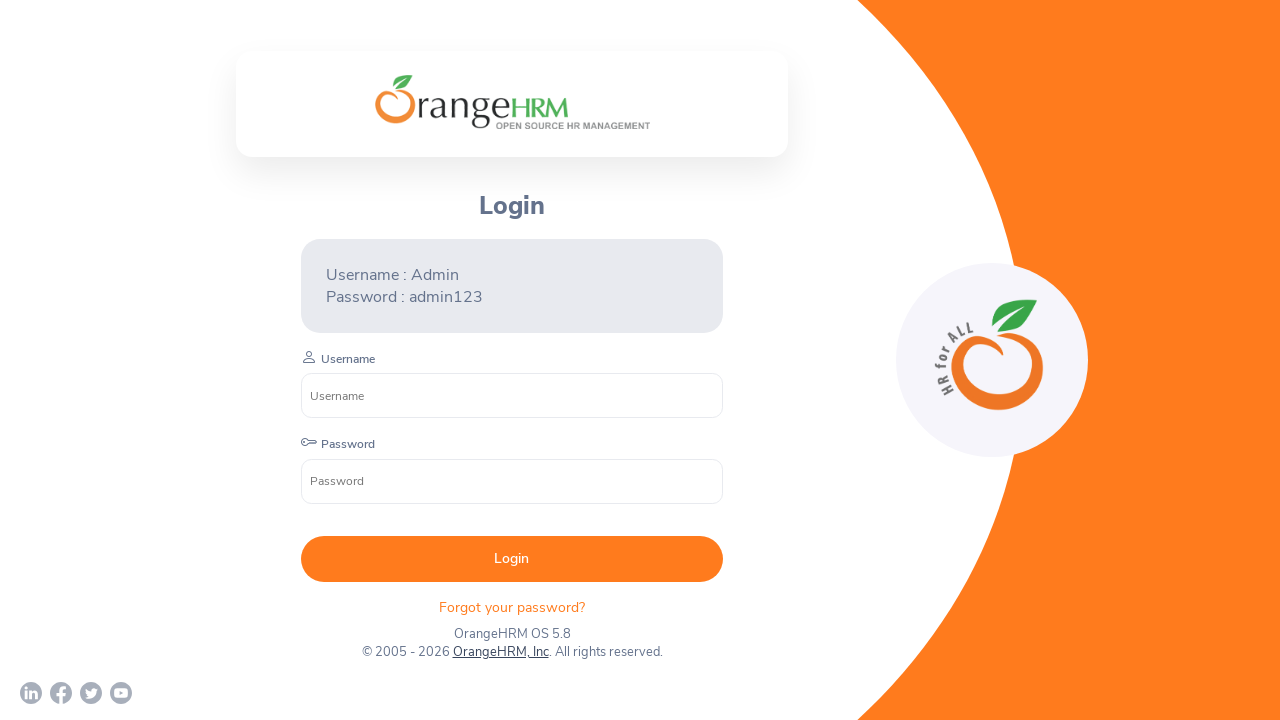

New window opened and captured
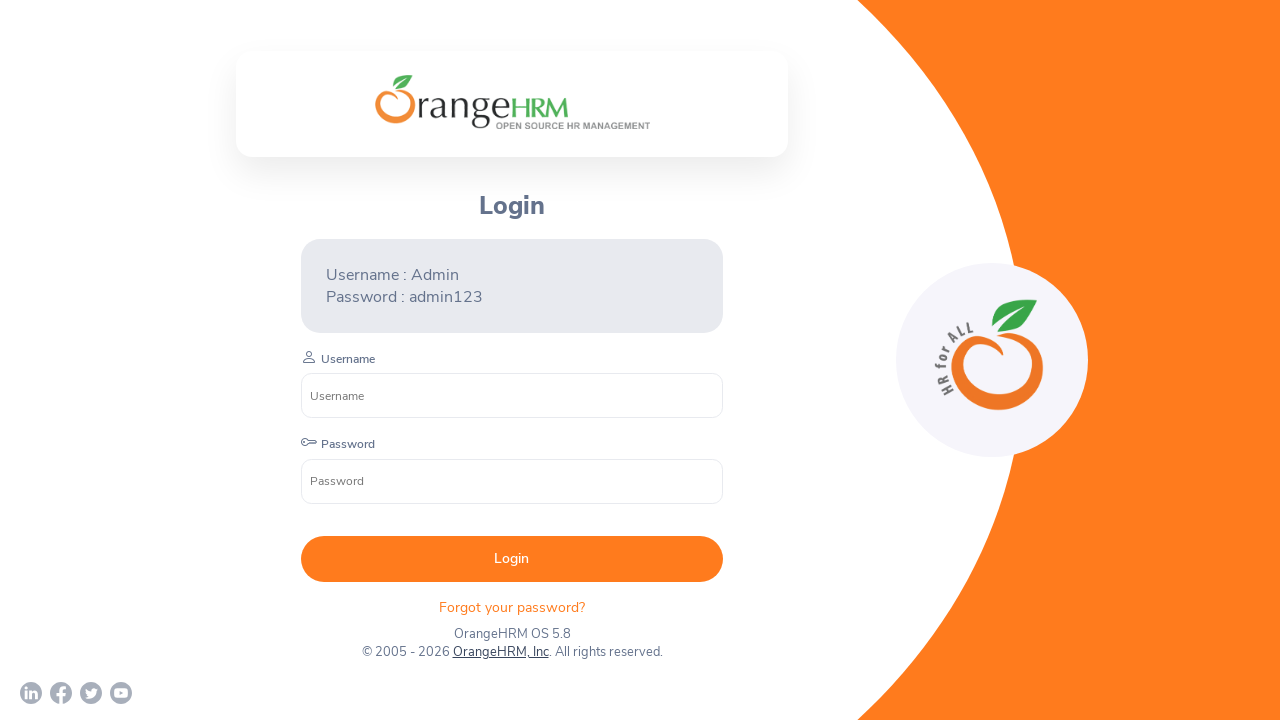

New window finished loading
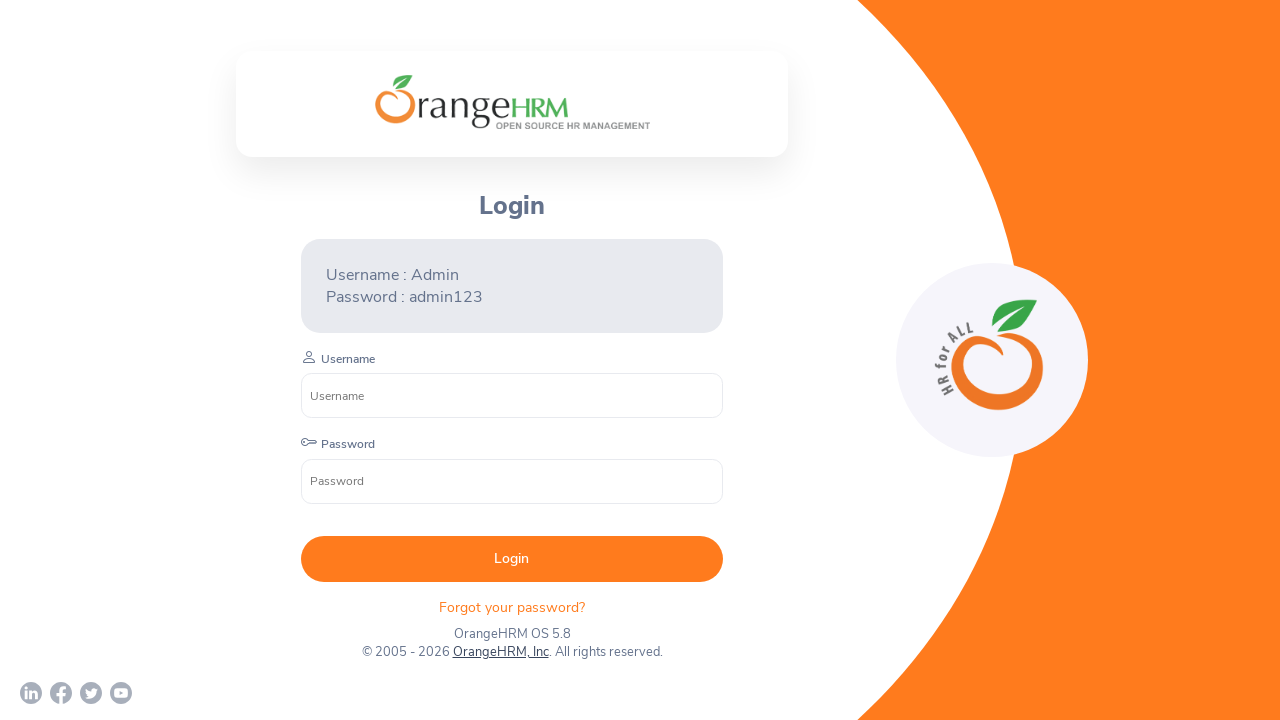

Retrieved new window URL: chrome-error://chromewebdata/
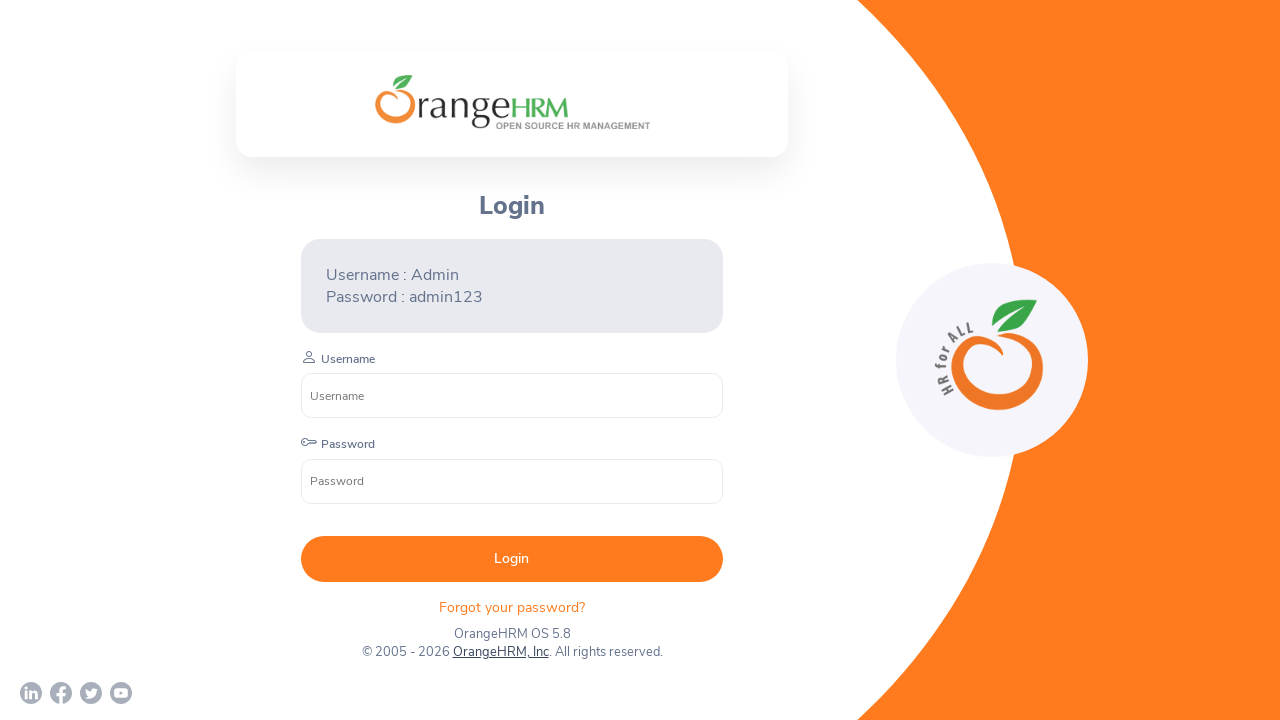

Retrieved new window title: <bound method Page.title of <Page url='chrome-error://chromewebdata/'>>
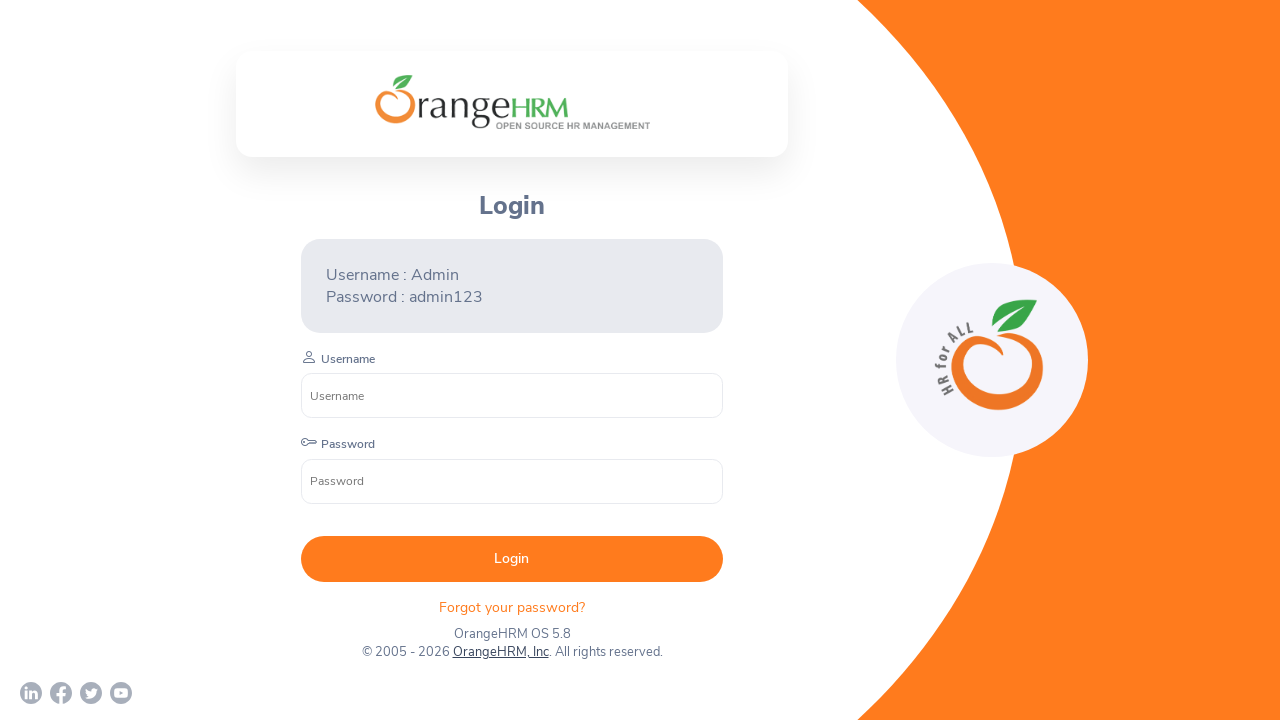

Closed the new window
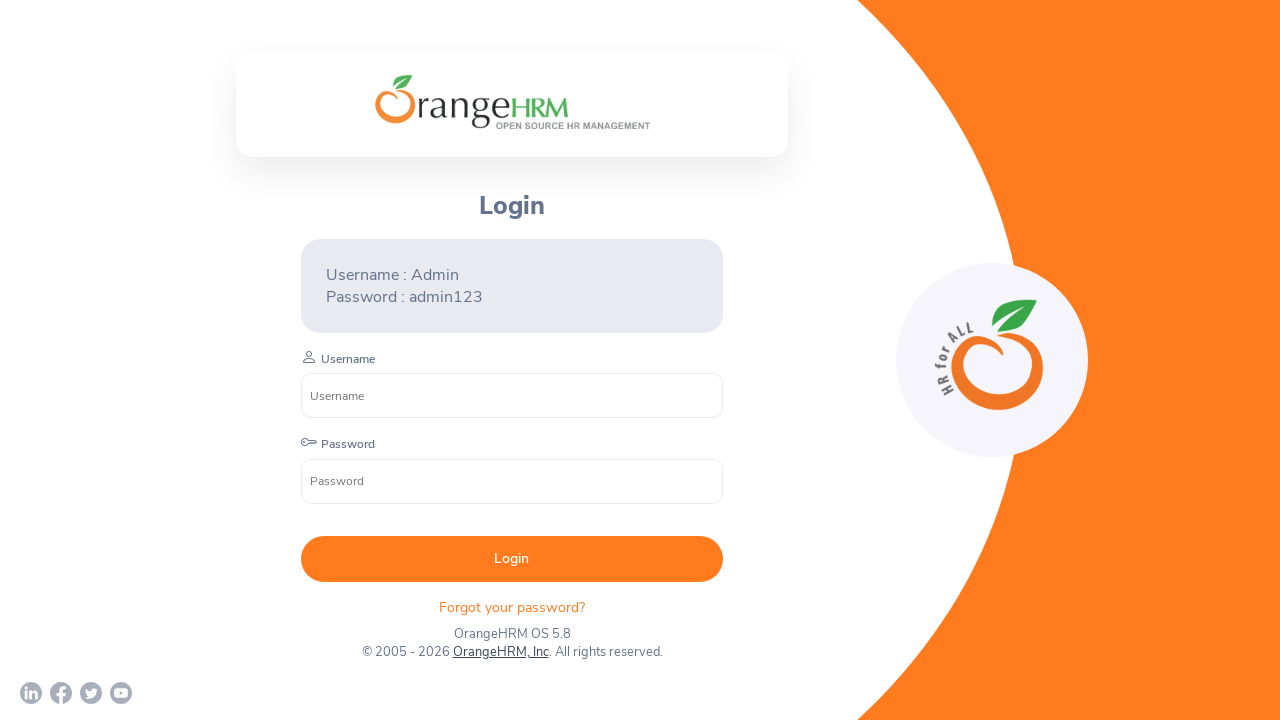

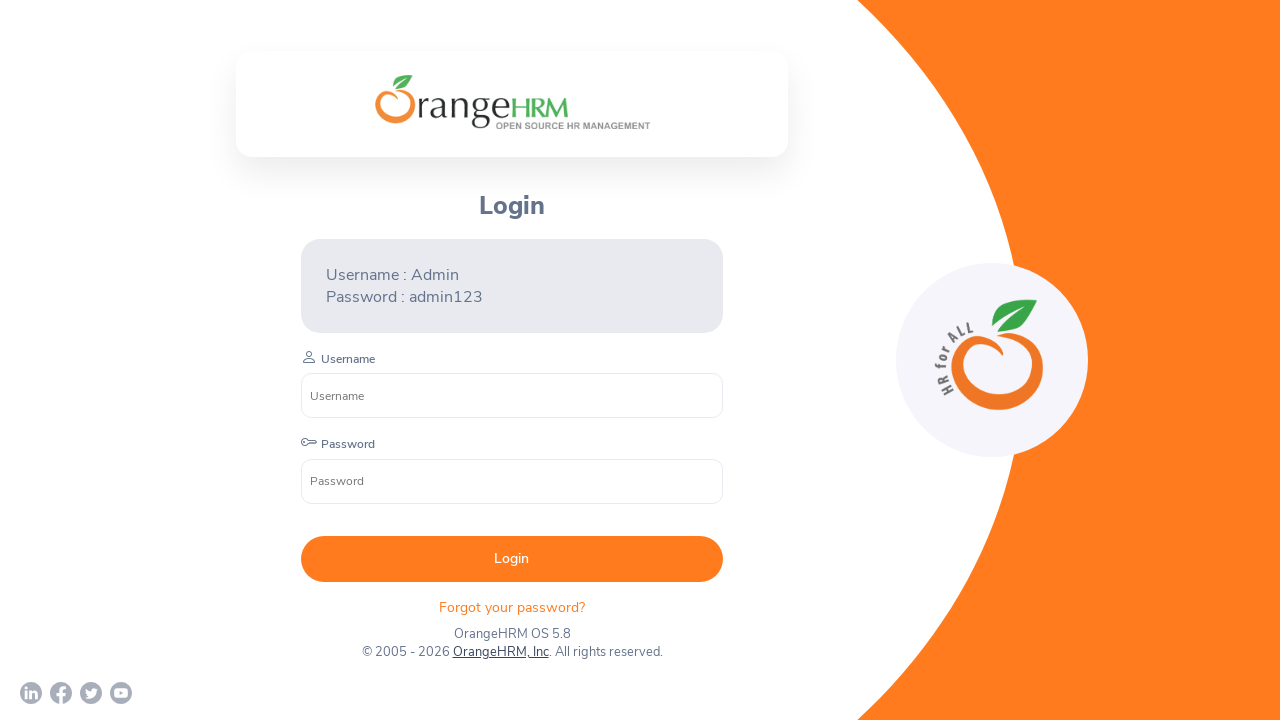